Tests that entering text instead of a number displays the correct error message "Please enter a number"

Starting URL: https://kristinek.github.io/site/tasks/enter_a_number

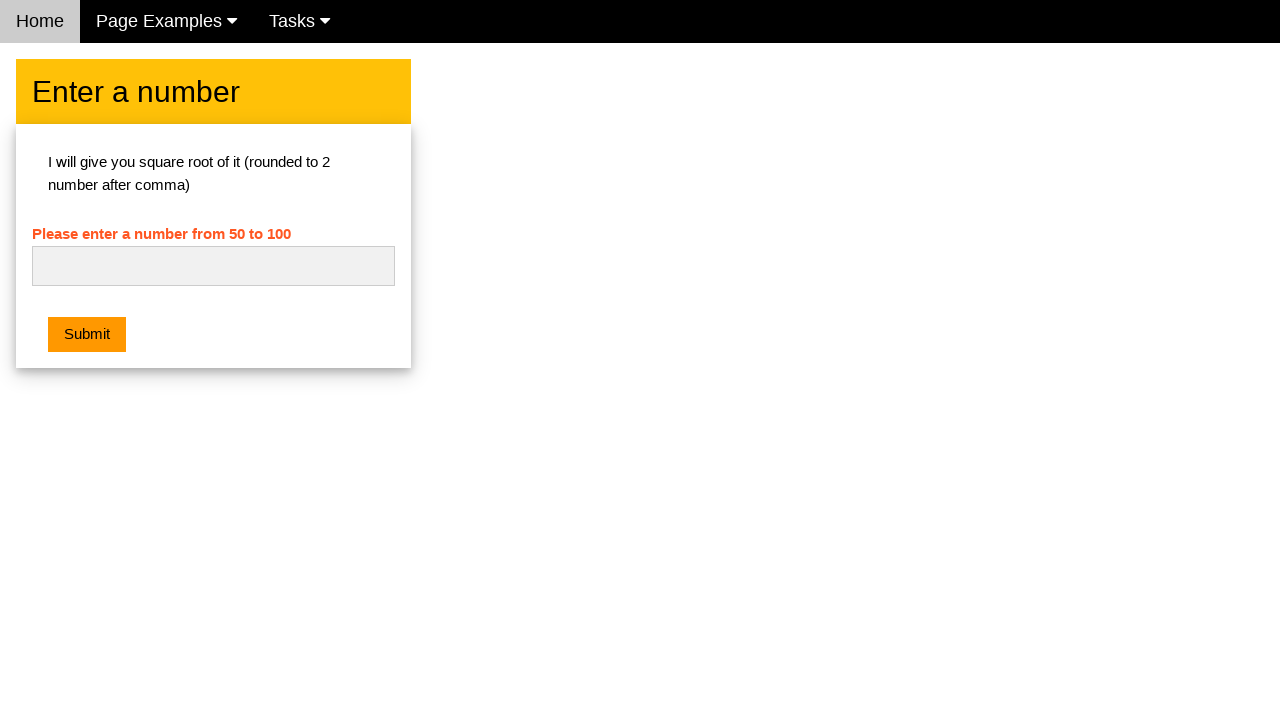

Navigated to enter_a_number page
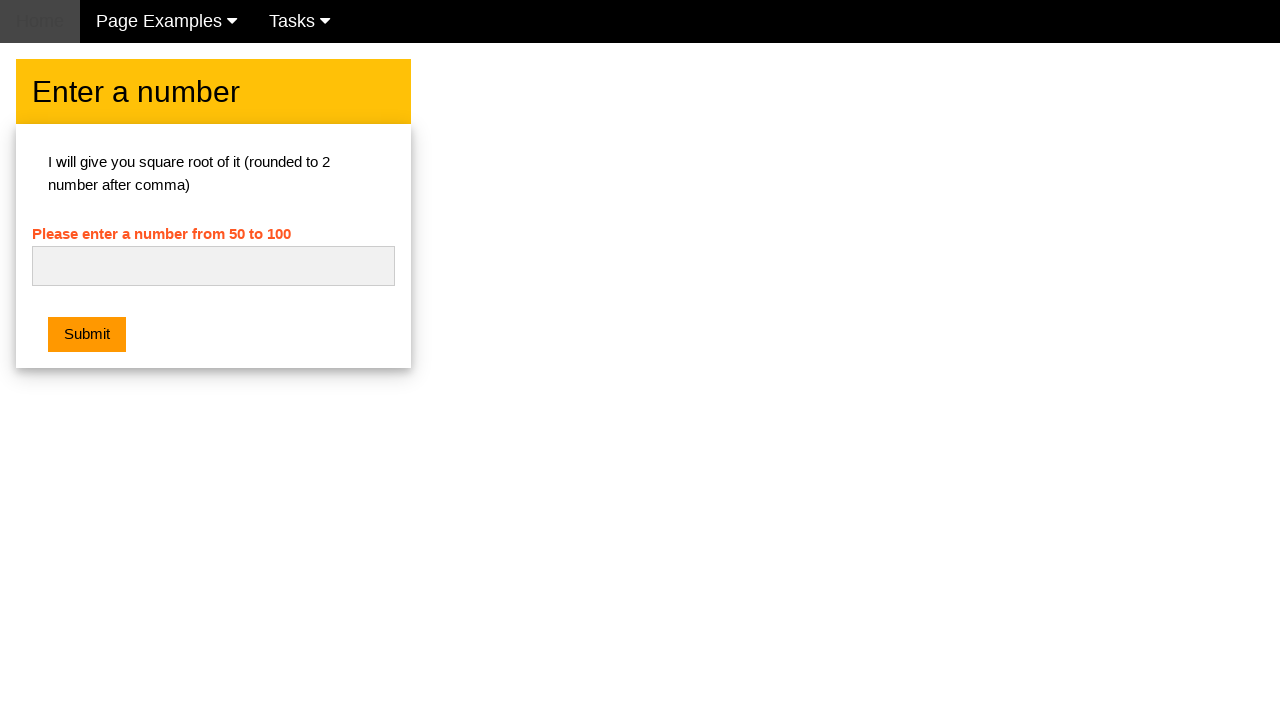

Filled number input field with text 'Linkin' Park' on #numb
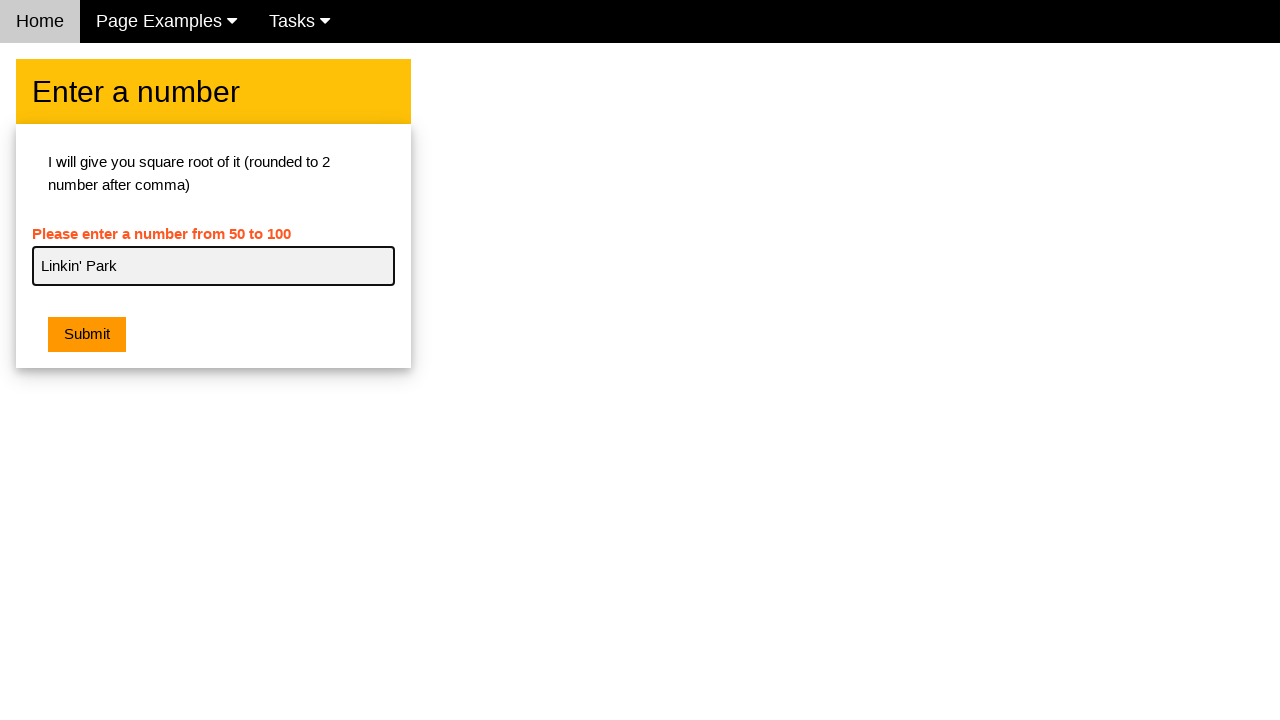

Clicked submit button at (87, 335) on .w3-btn
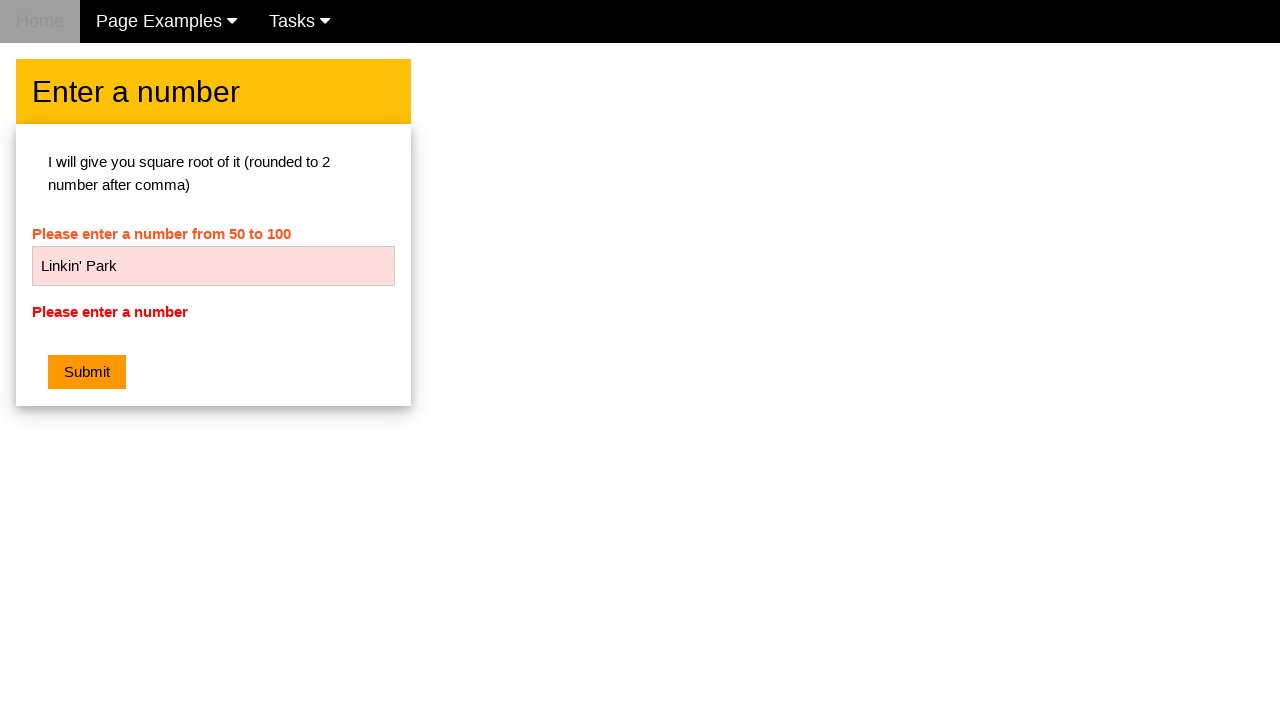

Error message appeared
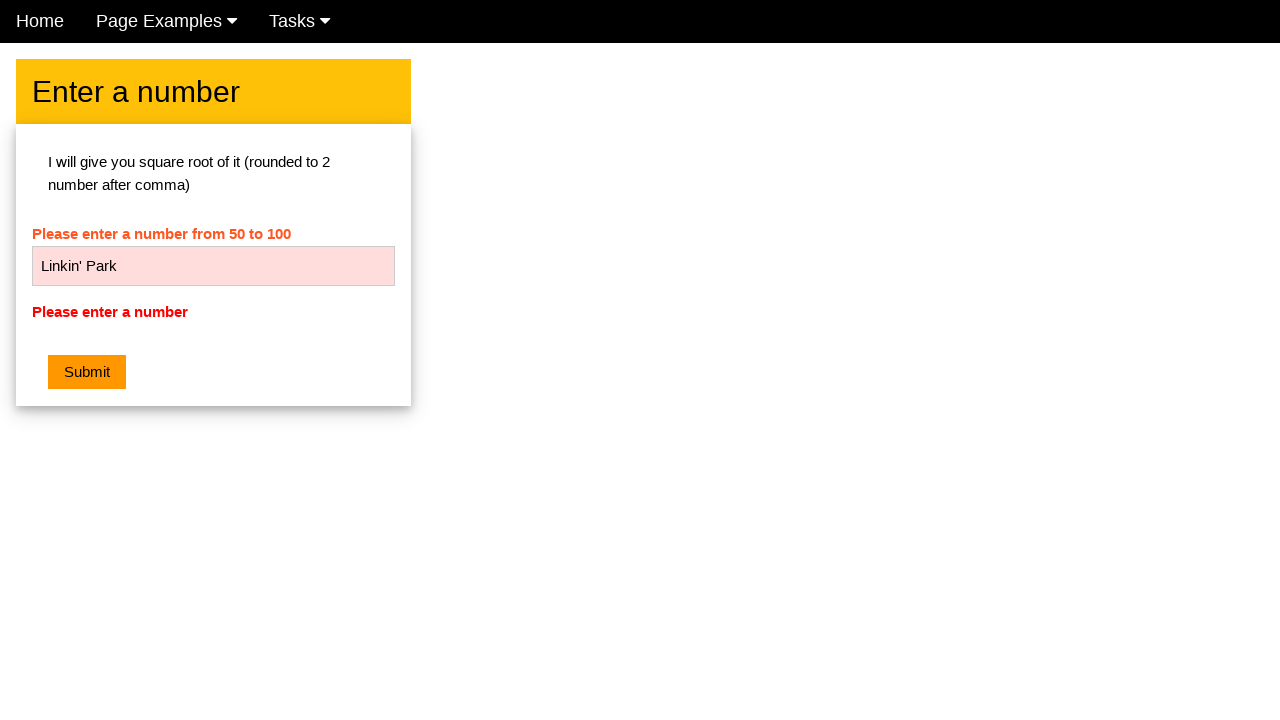

Verified error message displays 'Please enter a number'
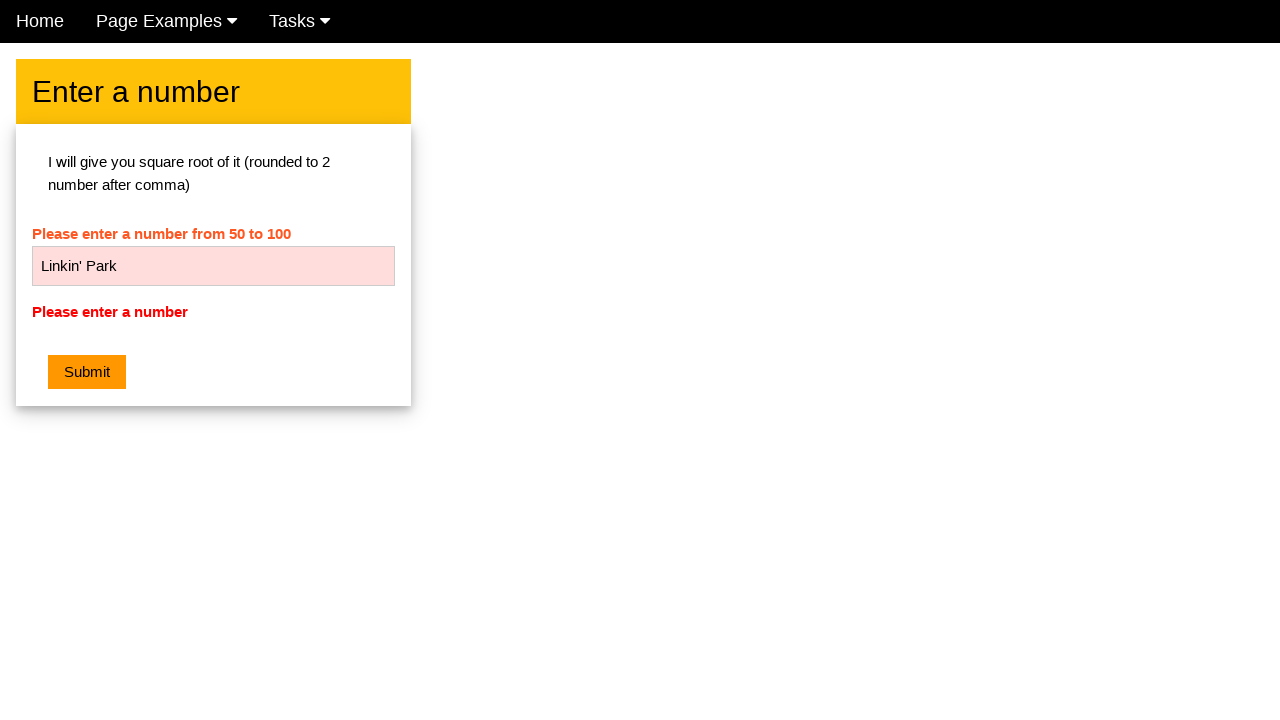

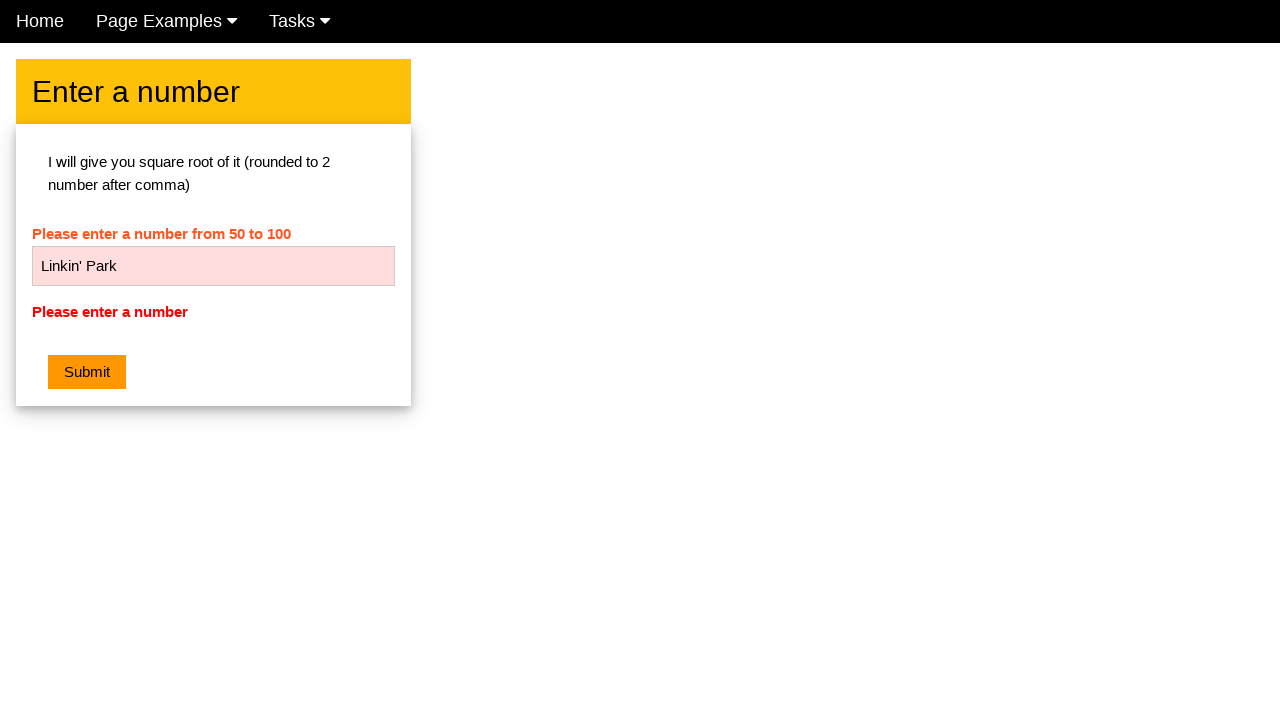